Tests add and remove element functionality by clicking Add Element button, verifying Delete button appears, then clicking Delete to remove it

Starting URL: https://the-internet.herokuapp.com/add_remove_elements/

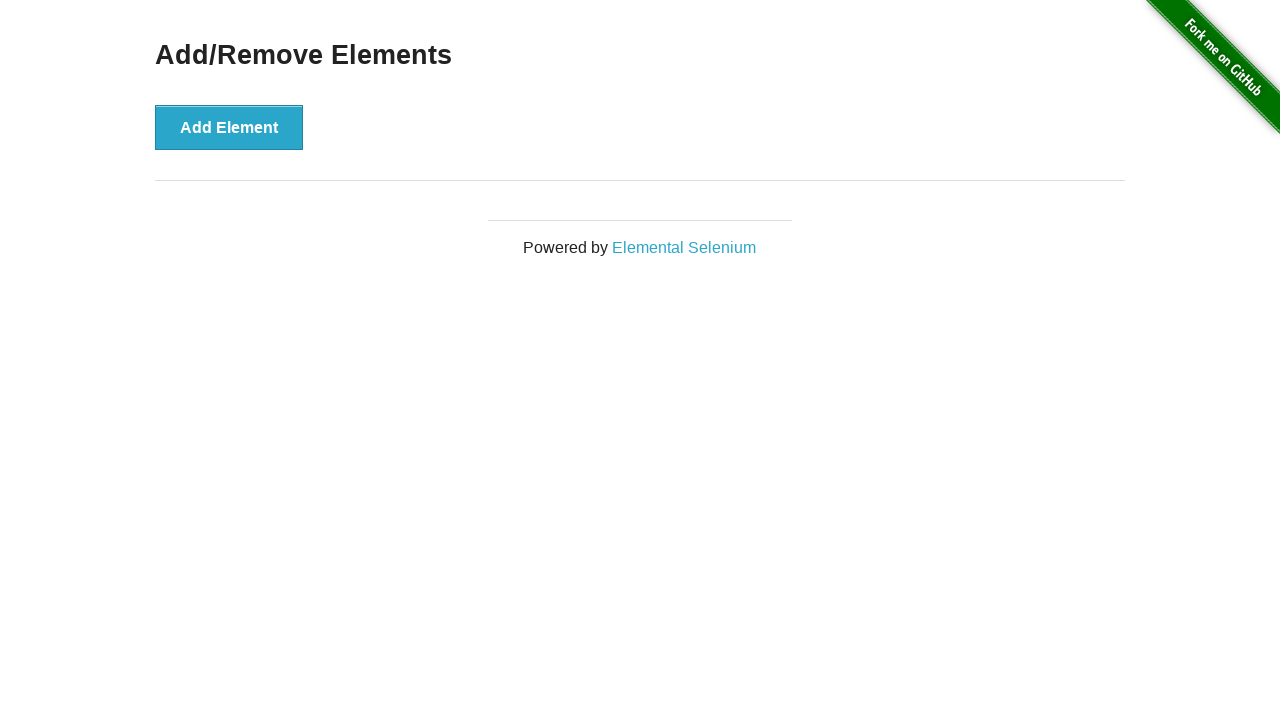

Clicked Add Element button at (229, 127) on xpath=//button[text()='Add Element']
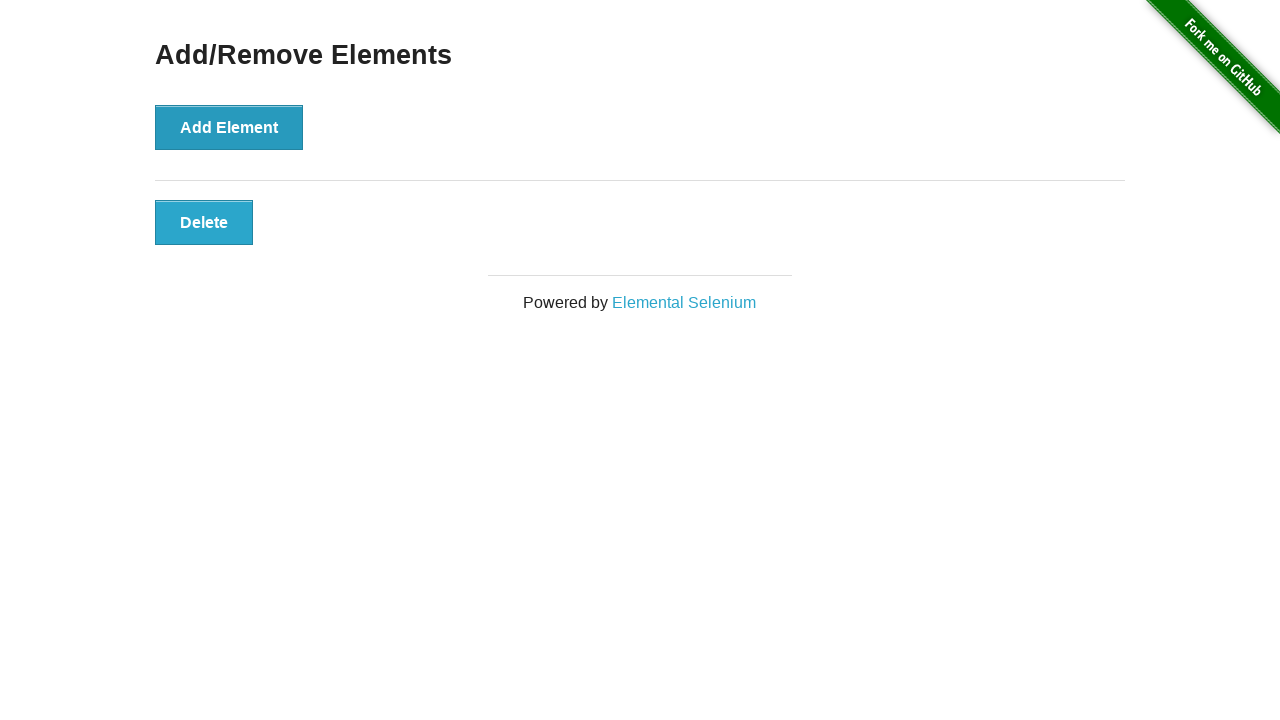

Delete button appeared after adding element
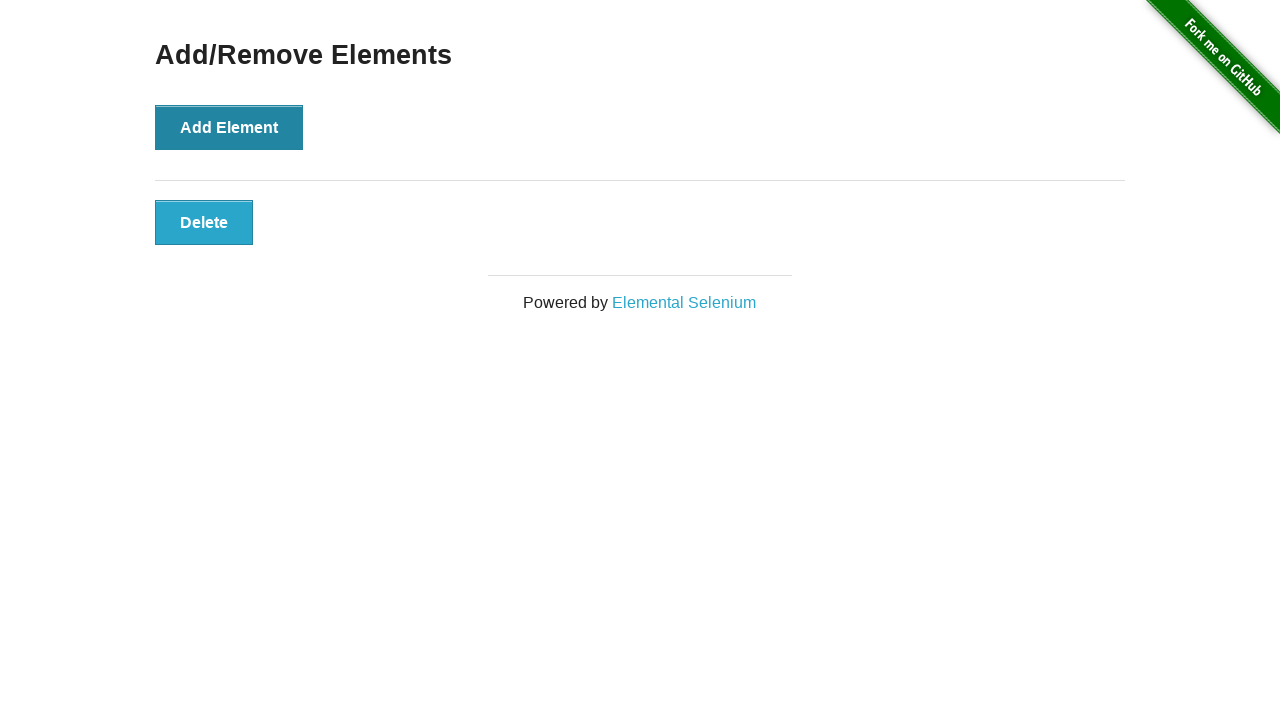

Clicked Delete button to remove element at (204, 222) on xpath=//button[text()='Delete']
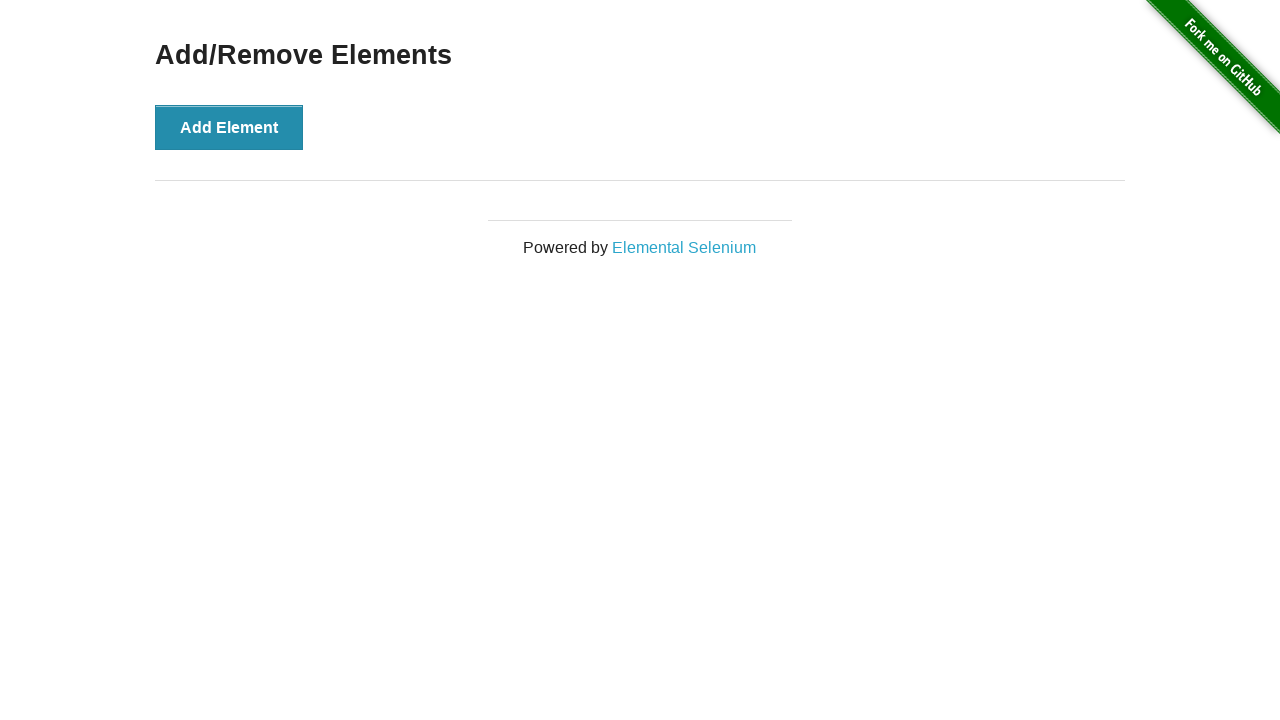

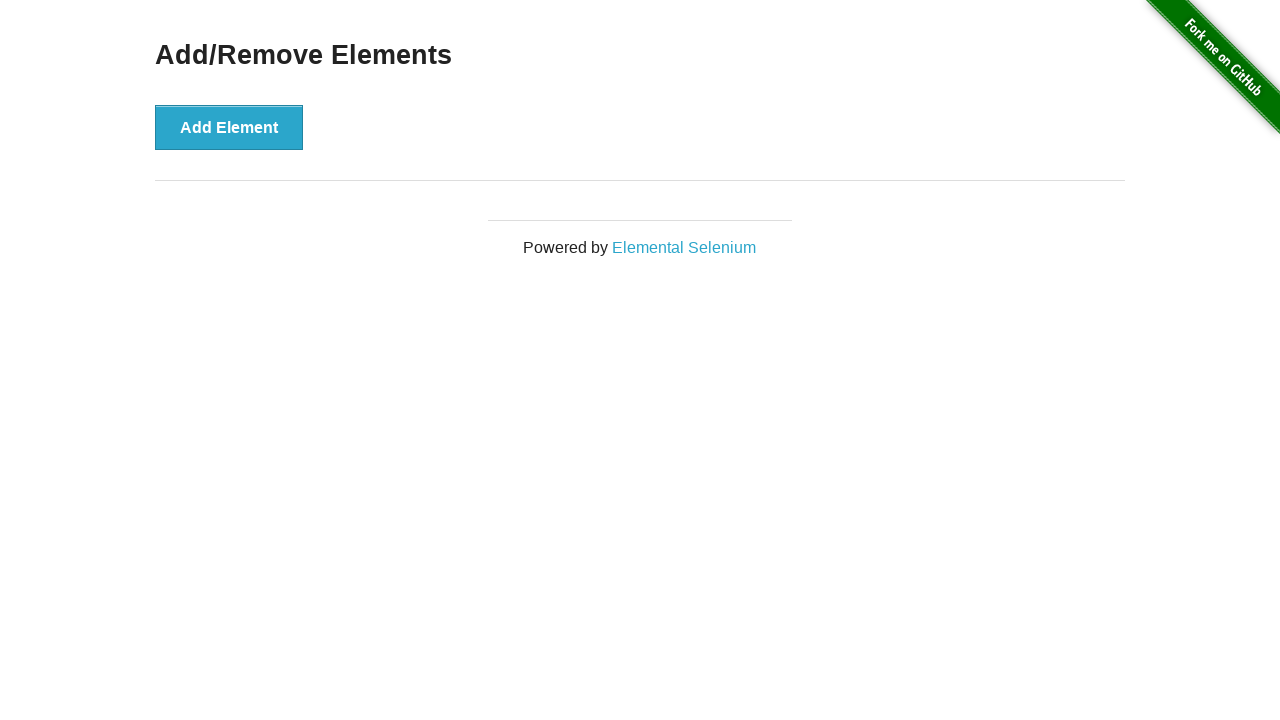